Tests the add-to-cart functionality by clicking on a product's add to cart button and verifying the product appears in the cart with the correct name.

Starting URL: https://bstackdemo.com

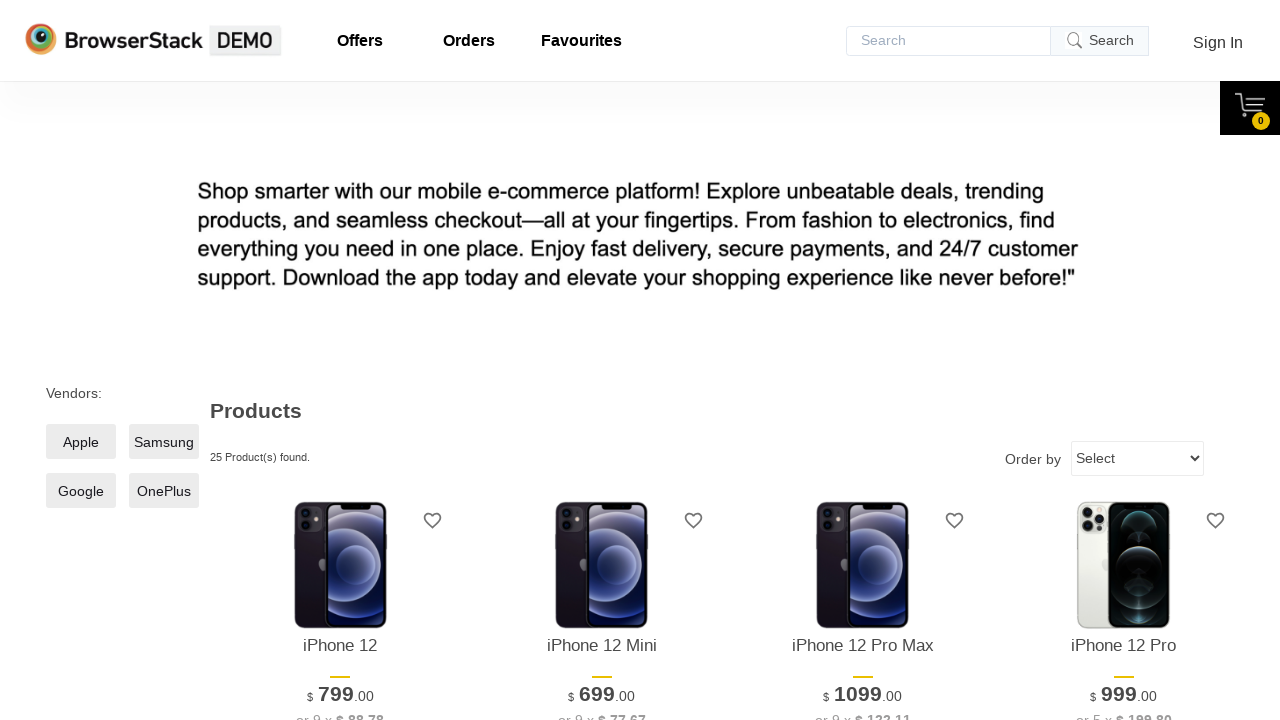

Retrieved expected product name from product listing
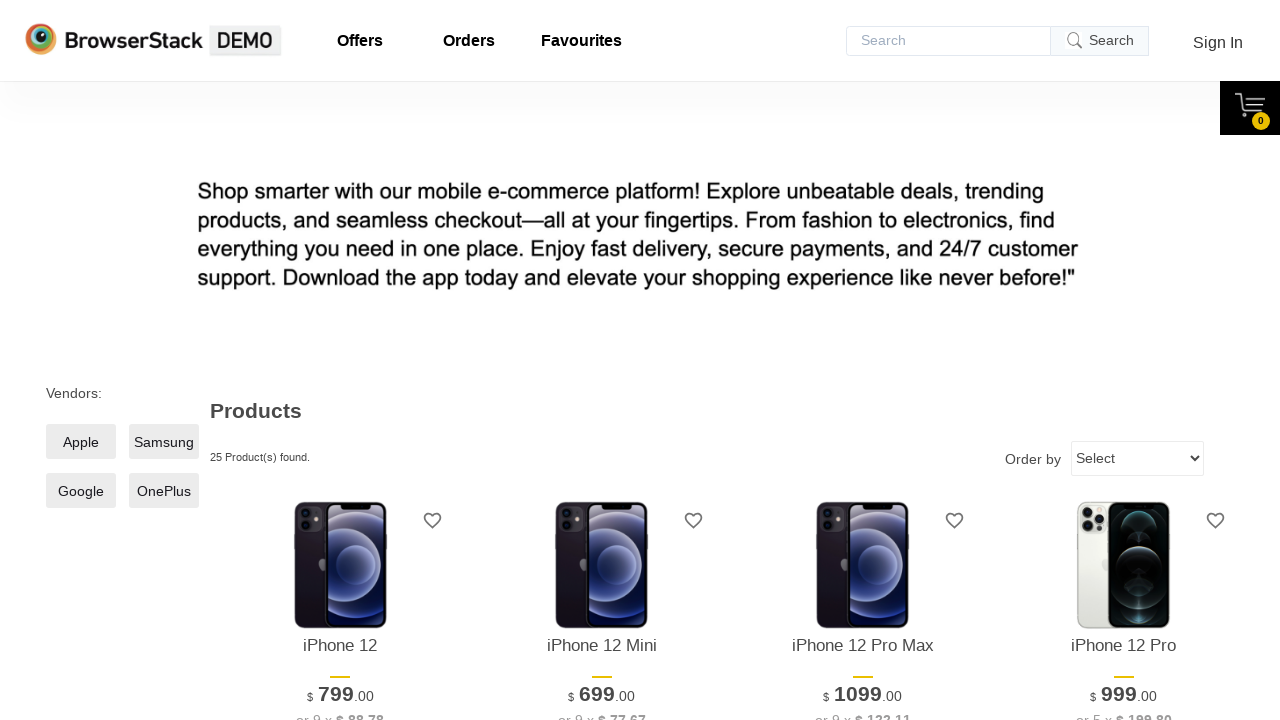

Clicked 'Add to Cart' button for first product at (340, 361) on xpath=//*[@id="1"]/div[4]
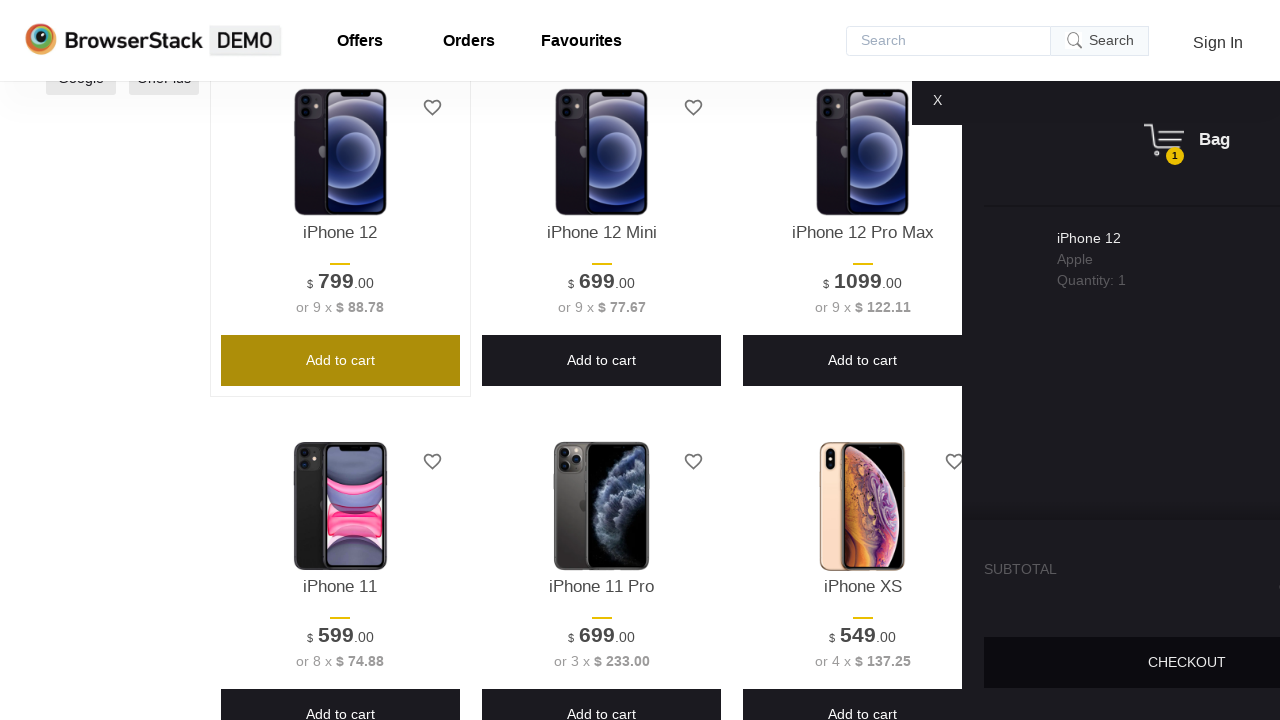

Waited for cart to update with new product
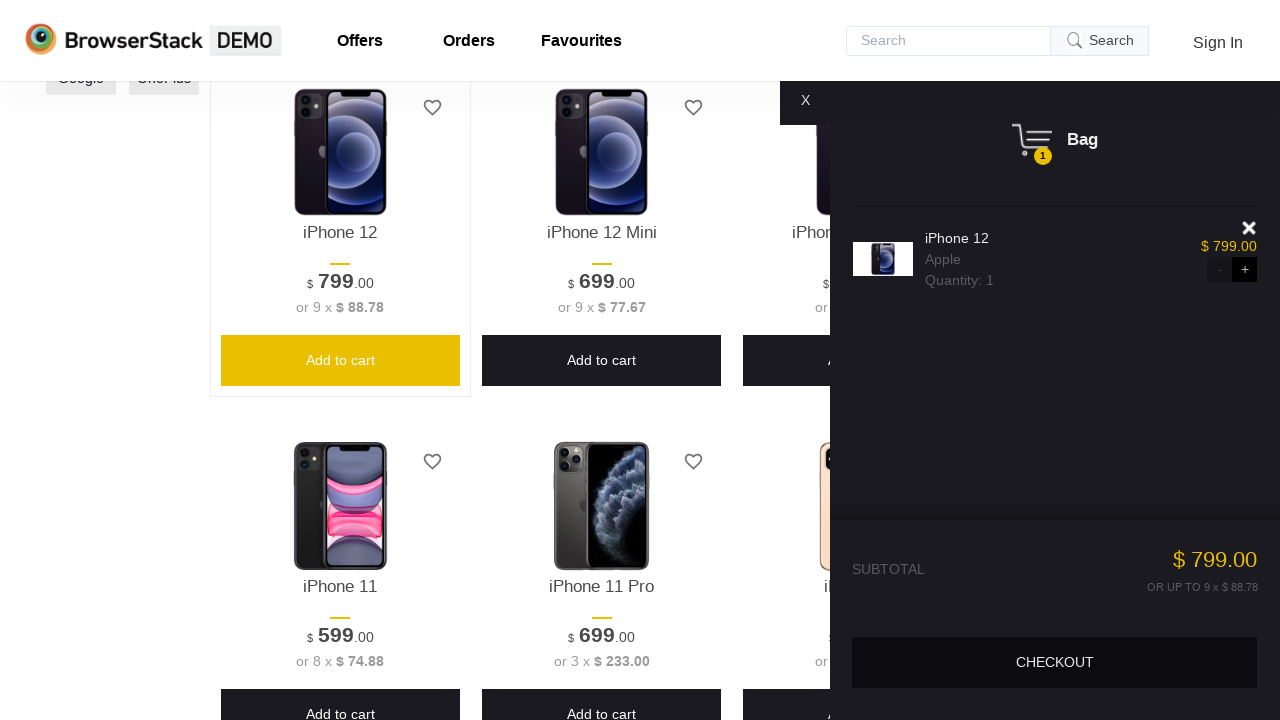

Retrieved product name from shopping cart
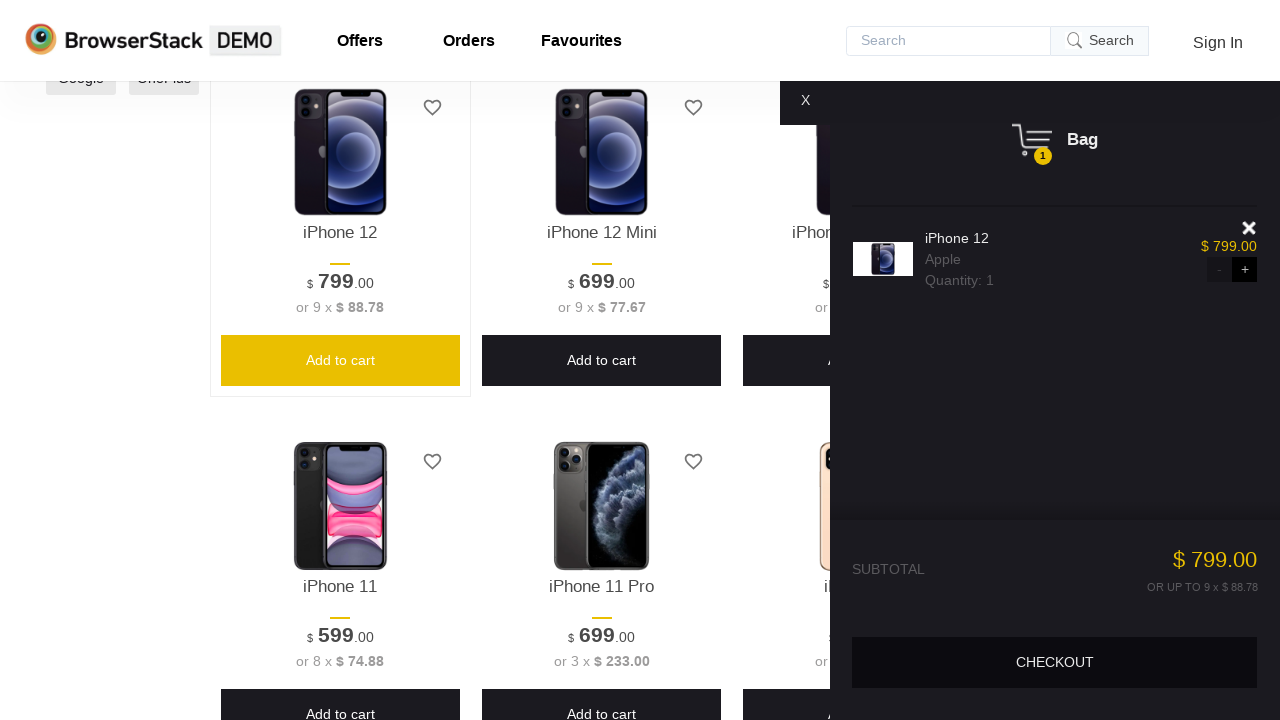

Verified product name in cart matches expected product: 'iPhone 12'
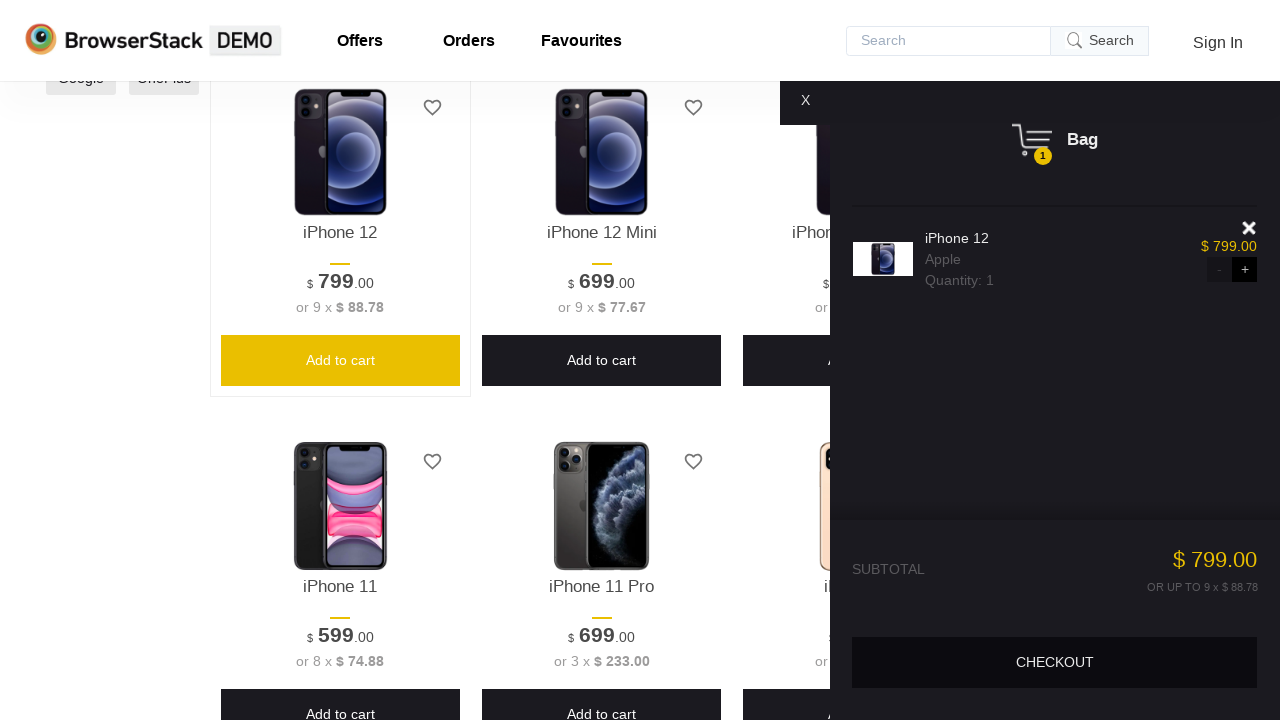

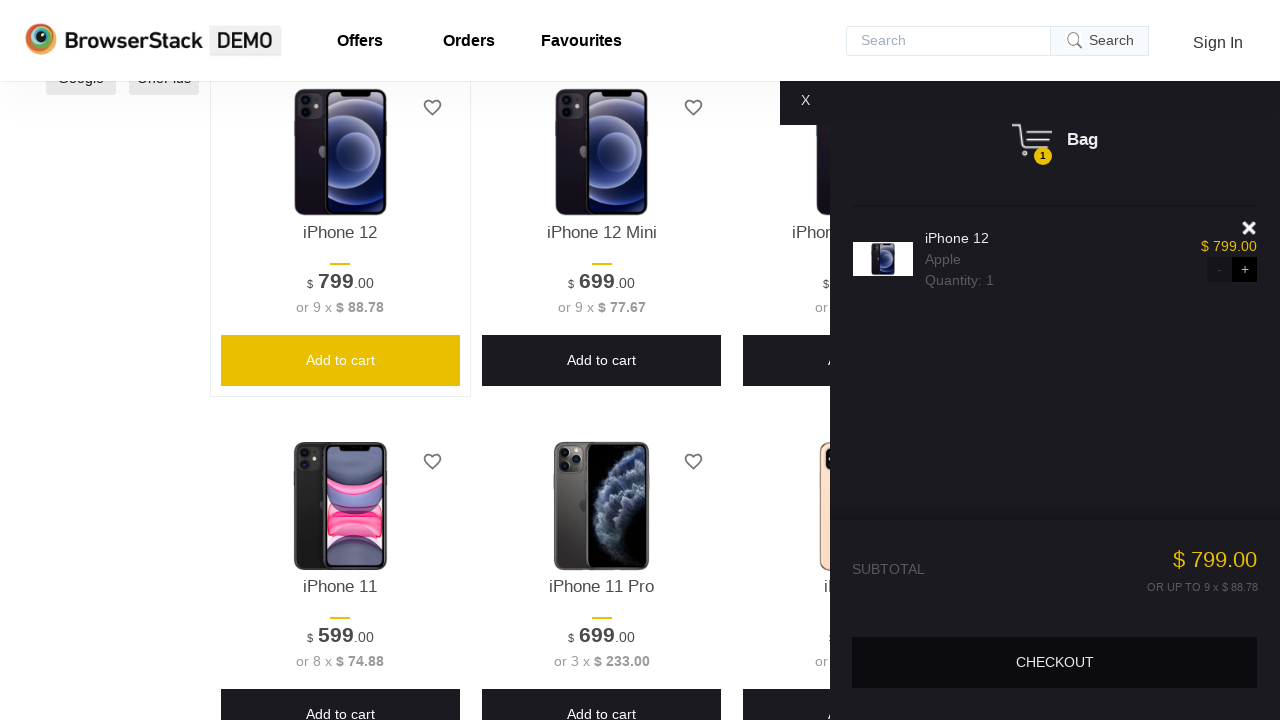